Tests that the page does not have any JavaScript errors by reloading and monitoring for page errors

Starting URL: https://parsmedia.info

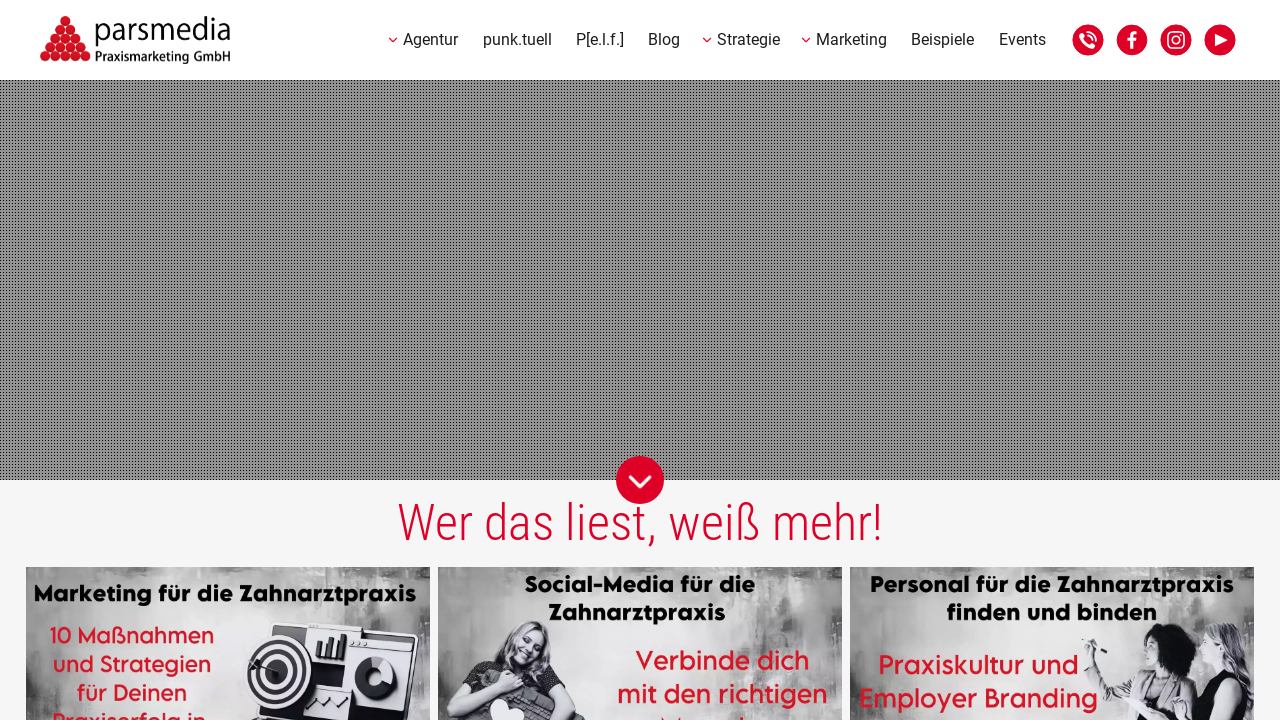

Set up error tracking listener for JavaScript errors
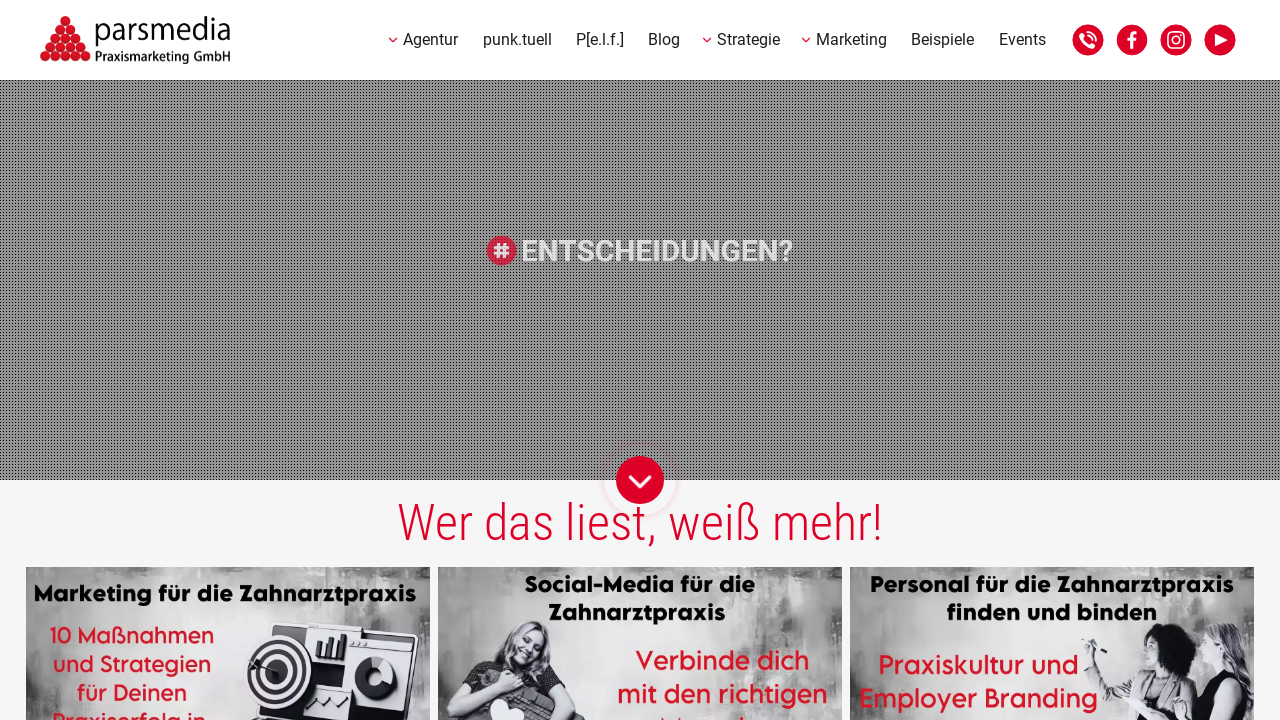

Reloaded page and waited for DOM content to load
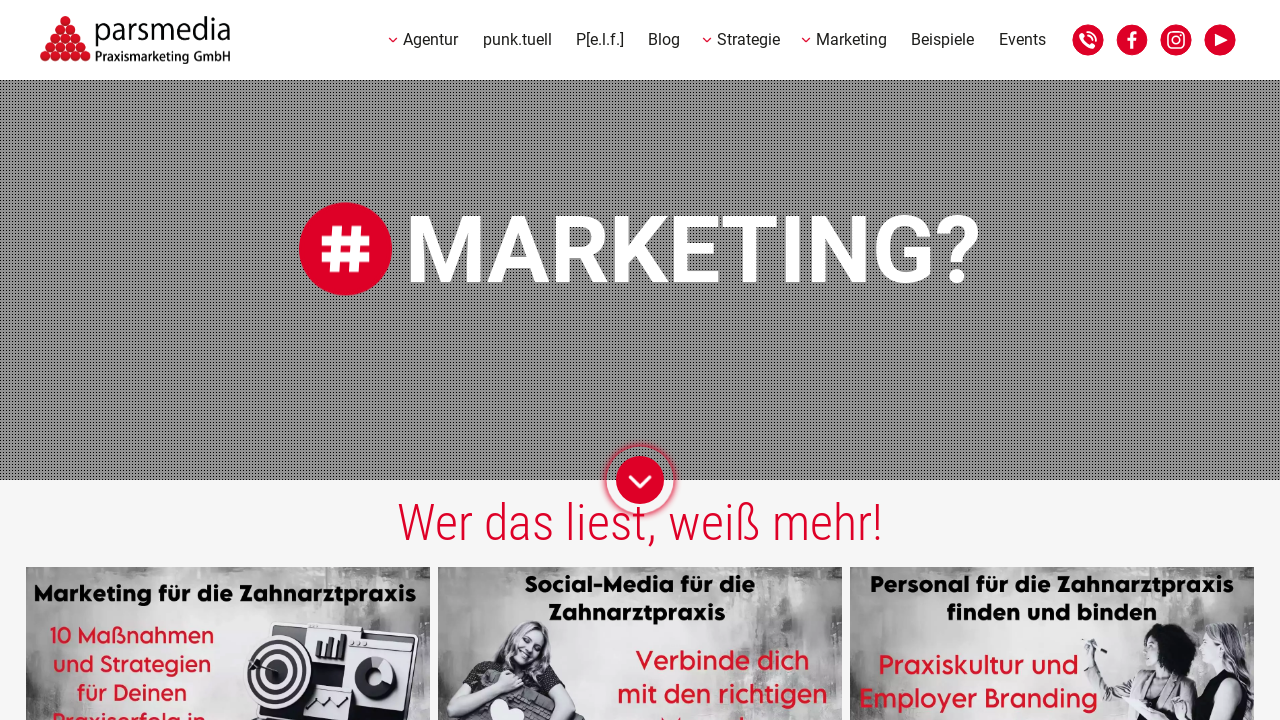

Verified that no JavaScript errors were encountered
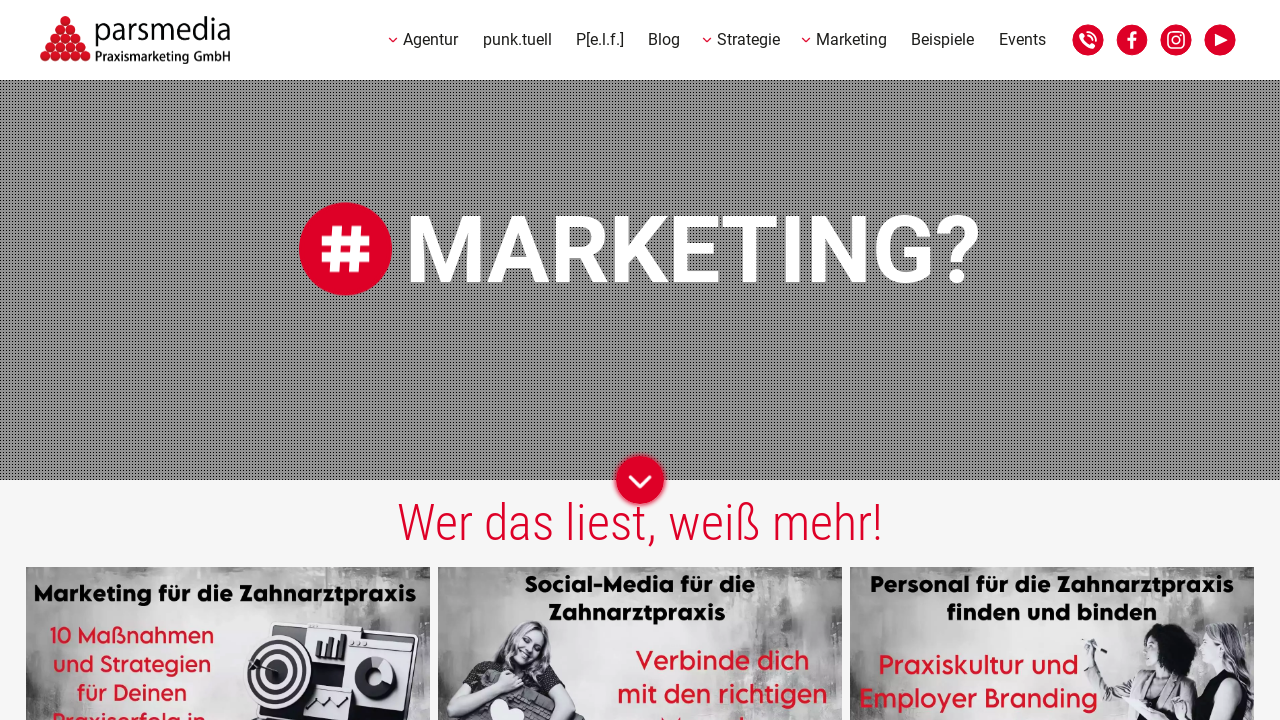

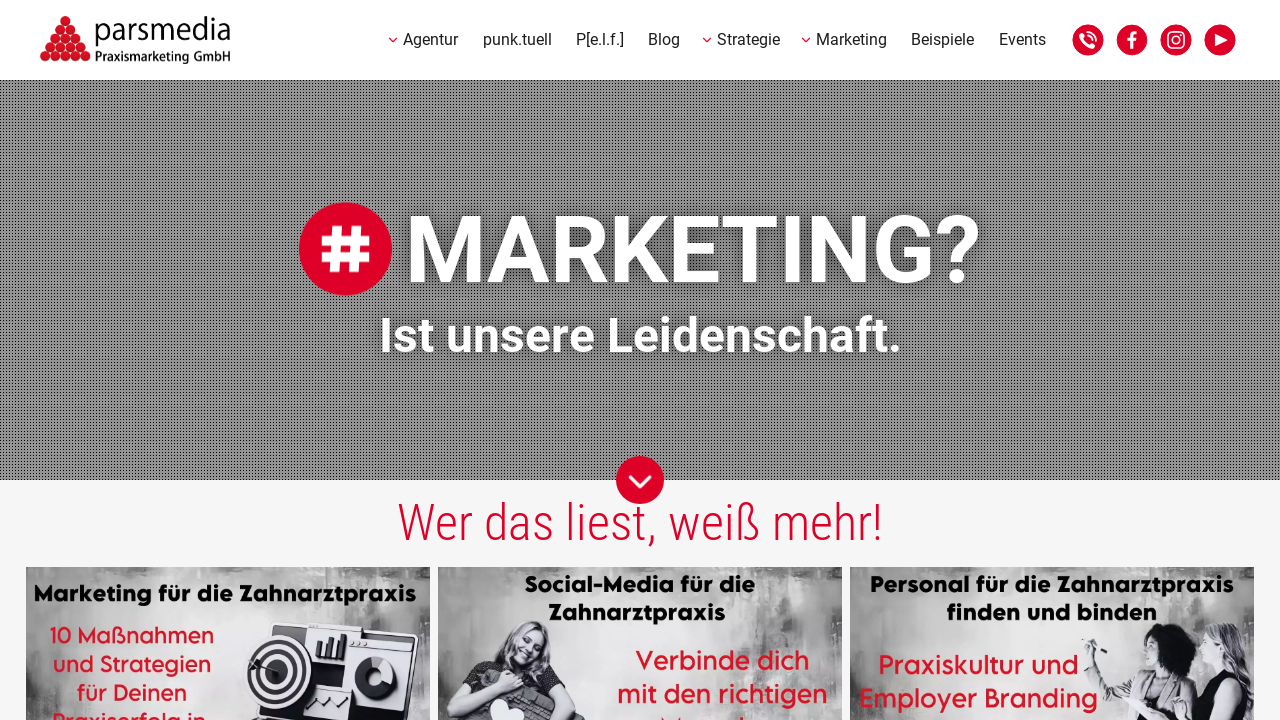